Navigates to DemoQA alerts page, clicks an element, and performs scrolling actions on the page

Starting URL: https://demoqa.com/alerts

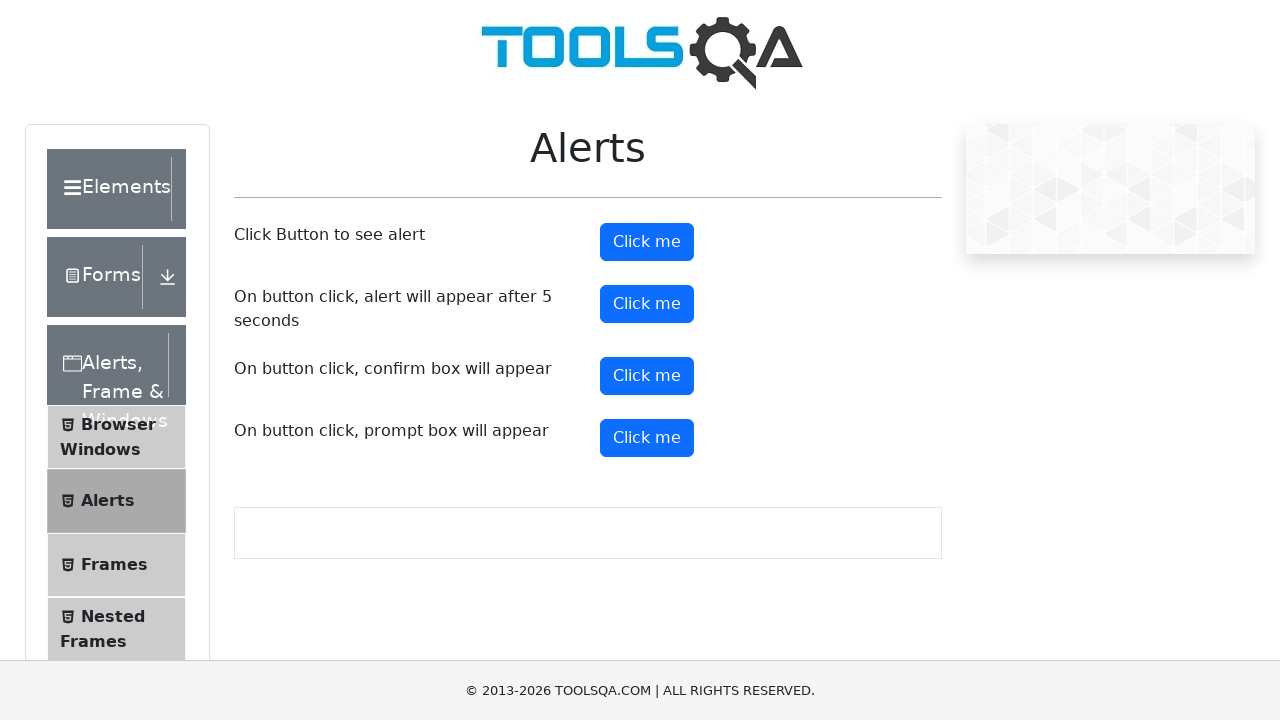

Clicked element with pr-1 class on alerts page at (72, 201) on xpath=//span[@class='pr-1']
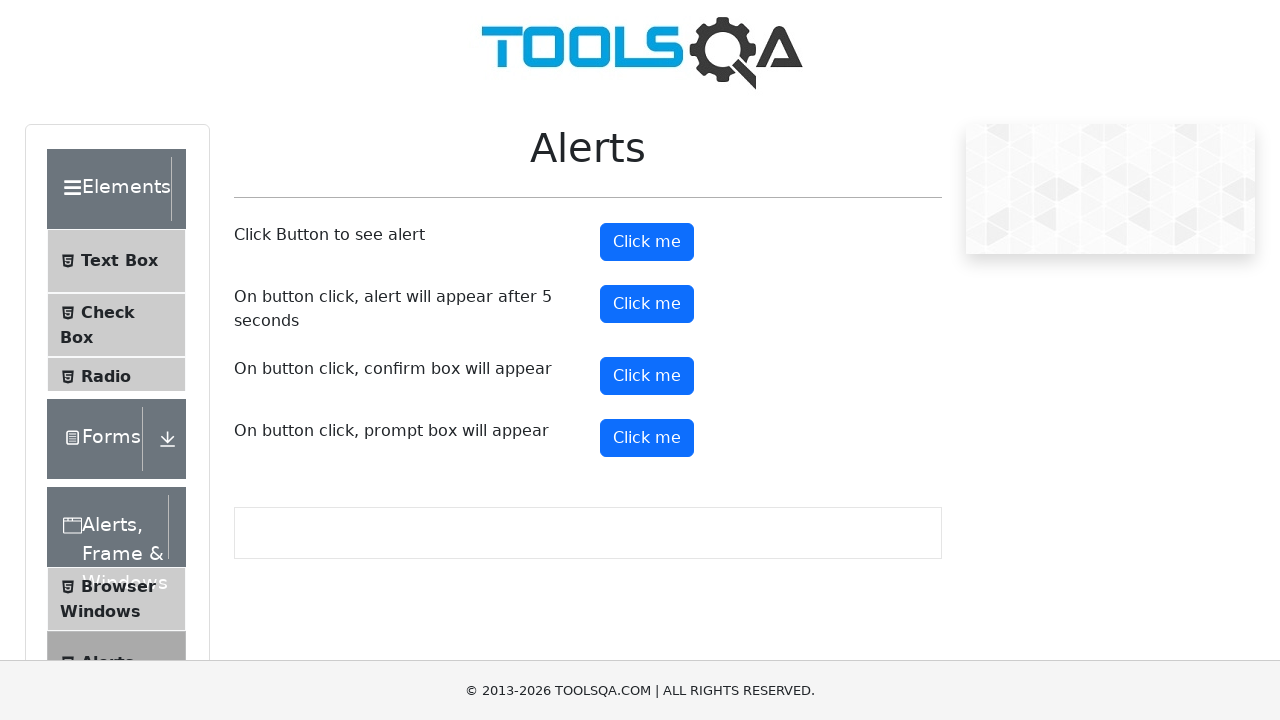

Waited 3 seconds for action to complete
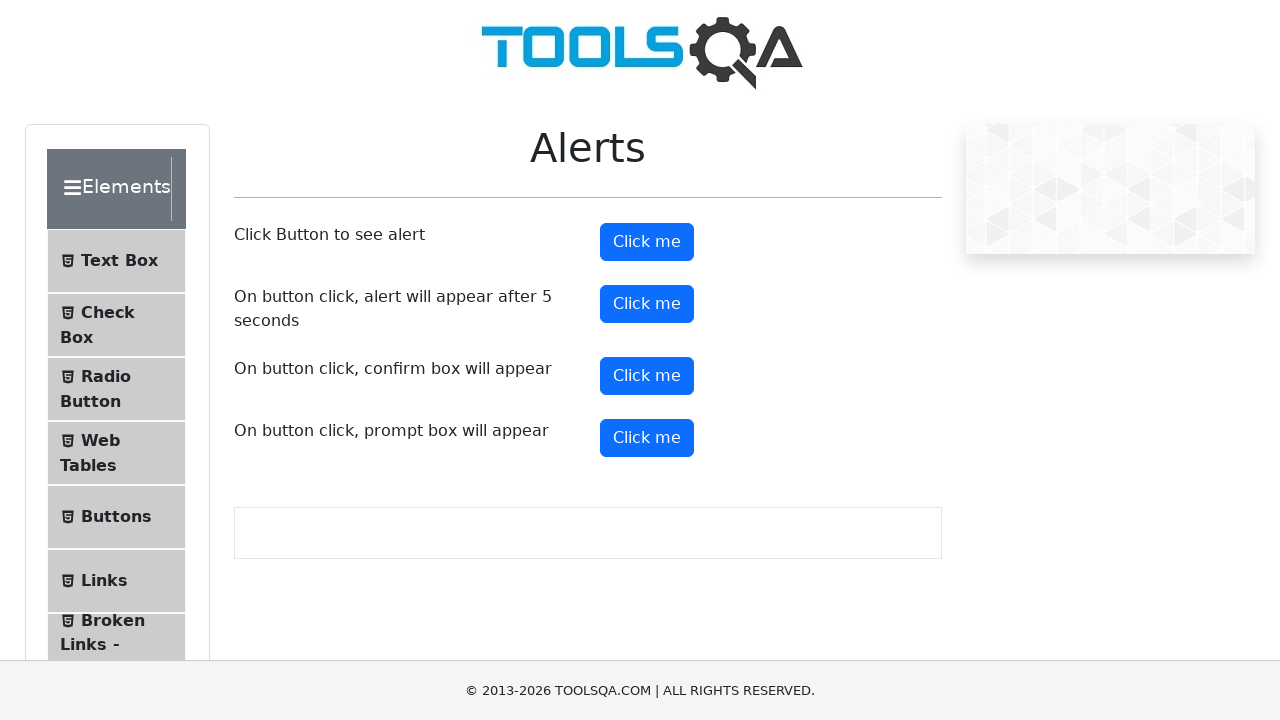

Scrolled page to 500px height
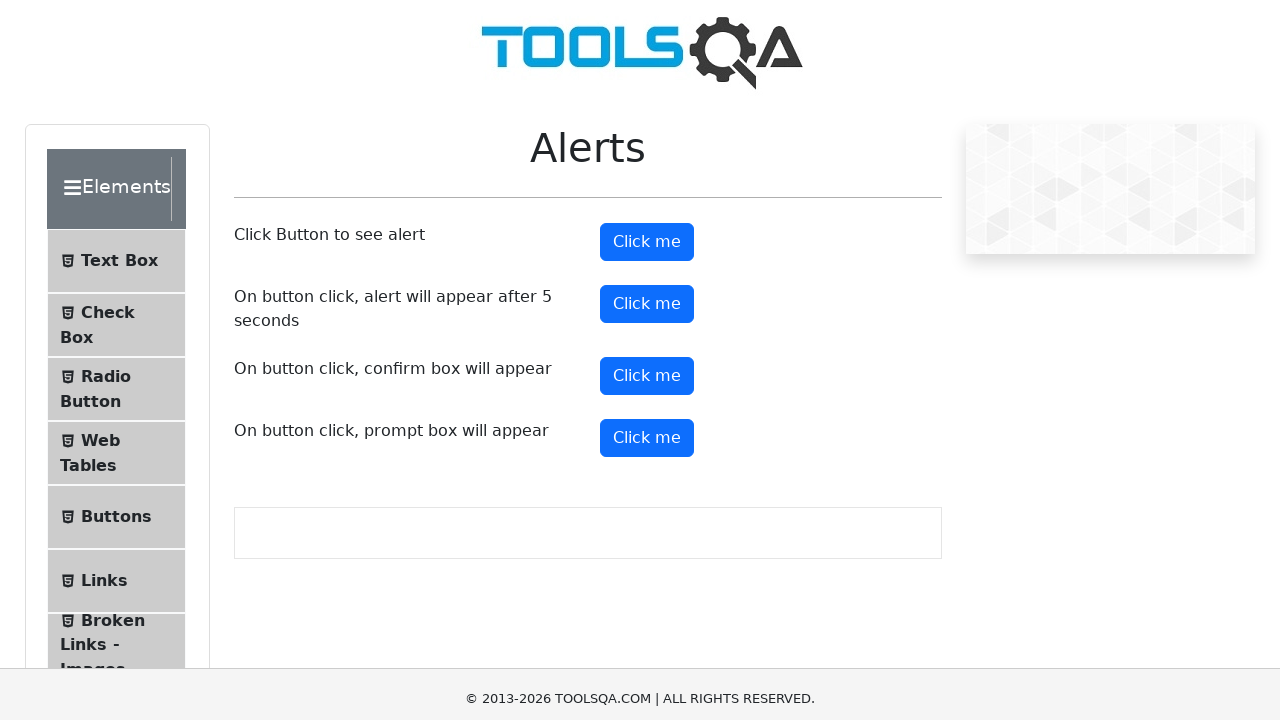

Waited 2 seconds after scrolling
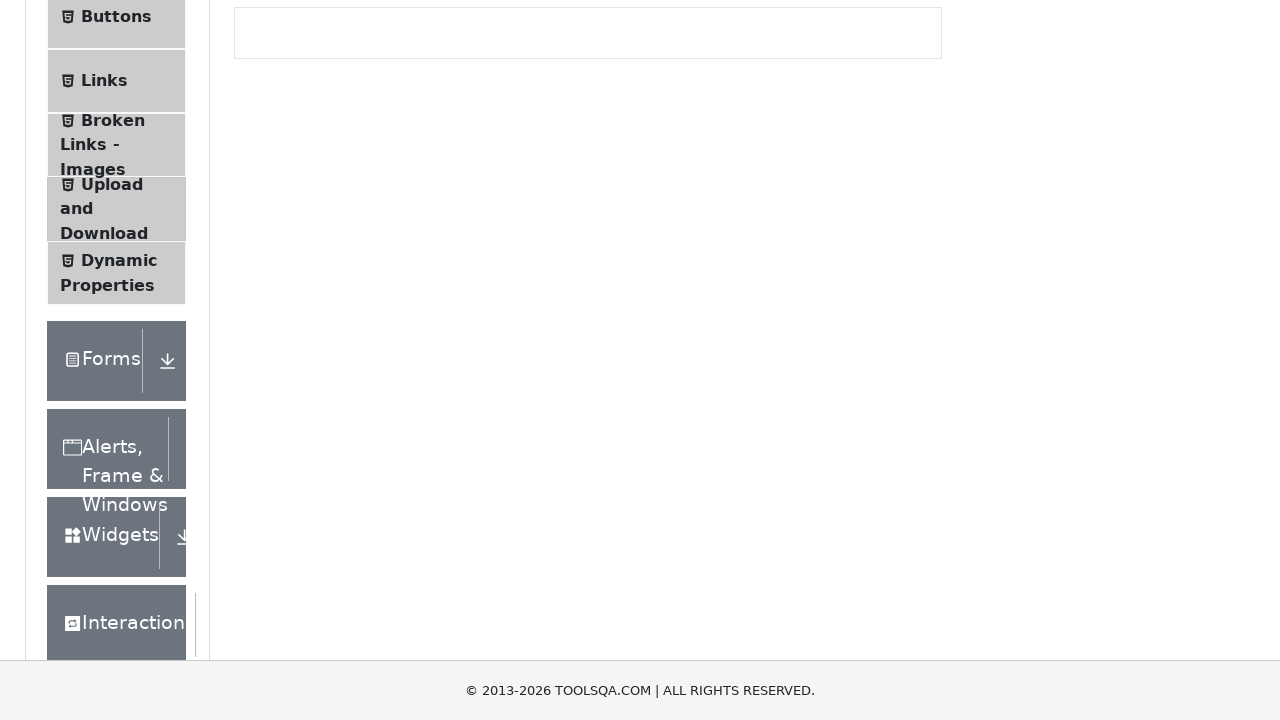

Scrolled page to bottom
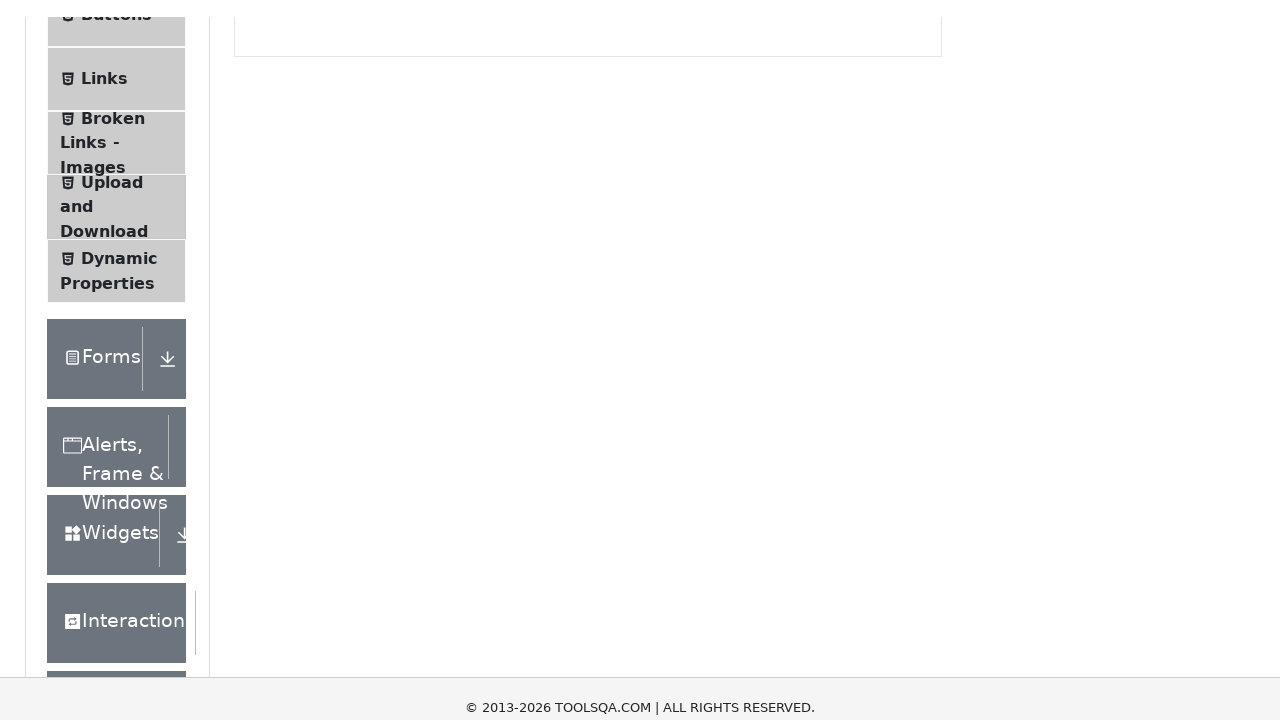

Waited 3 seconds after final scroll
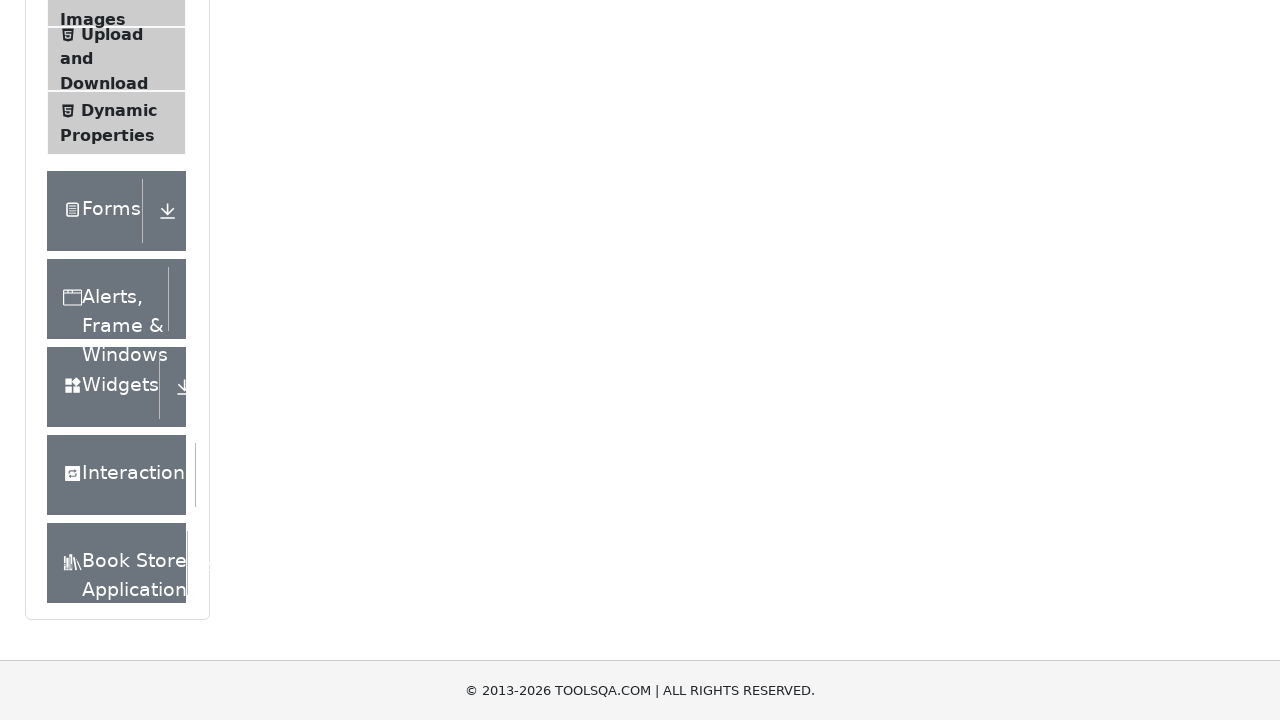

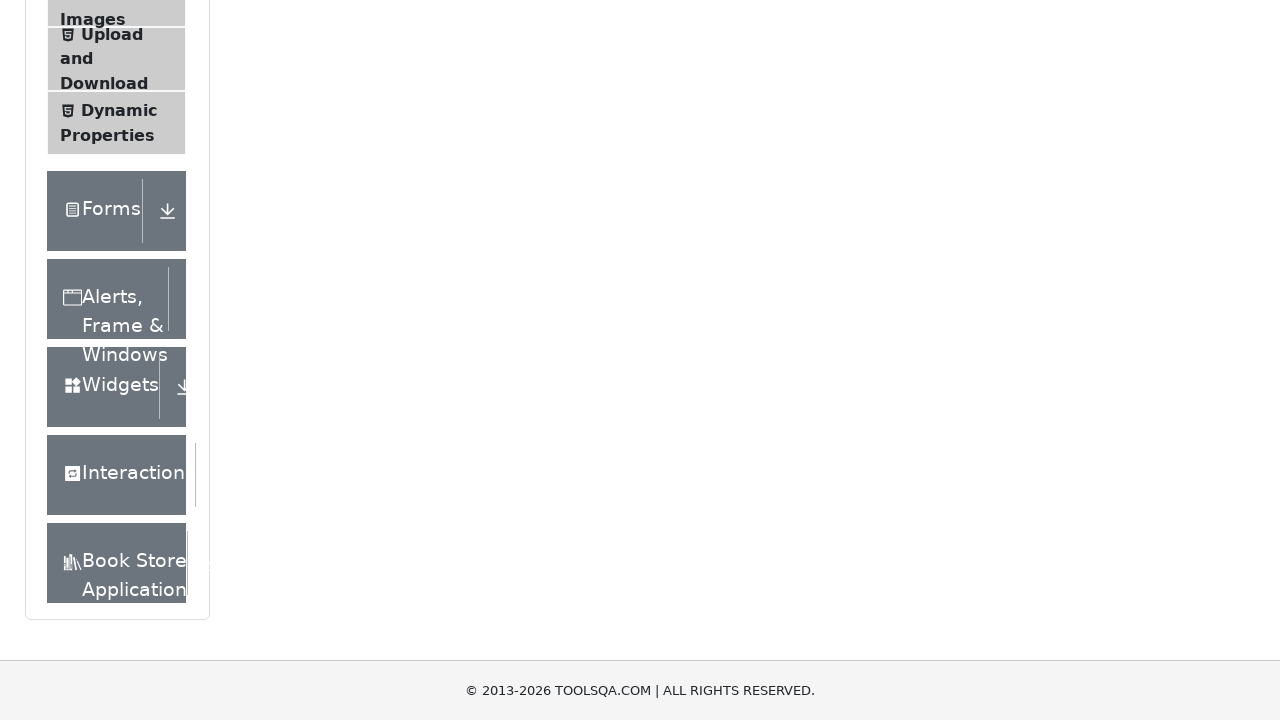